Selects 'India' from the source listbox and moves it to the destination listbox

Starting URL: http://only-testing-blog.blogspot.com/2014/01/textbox.html

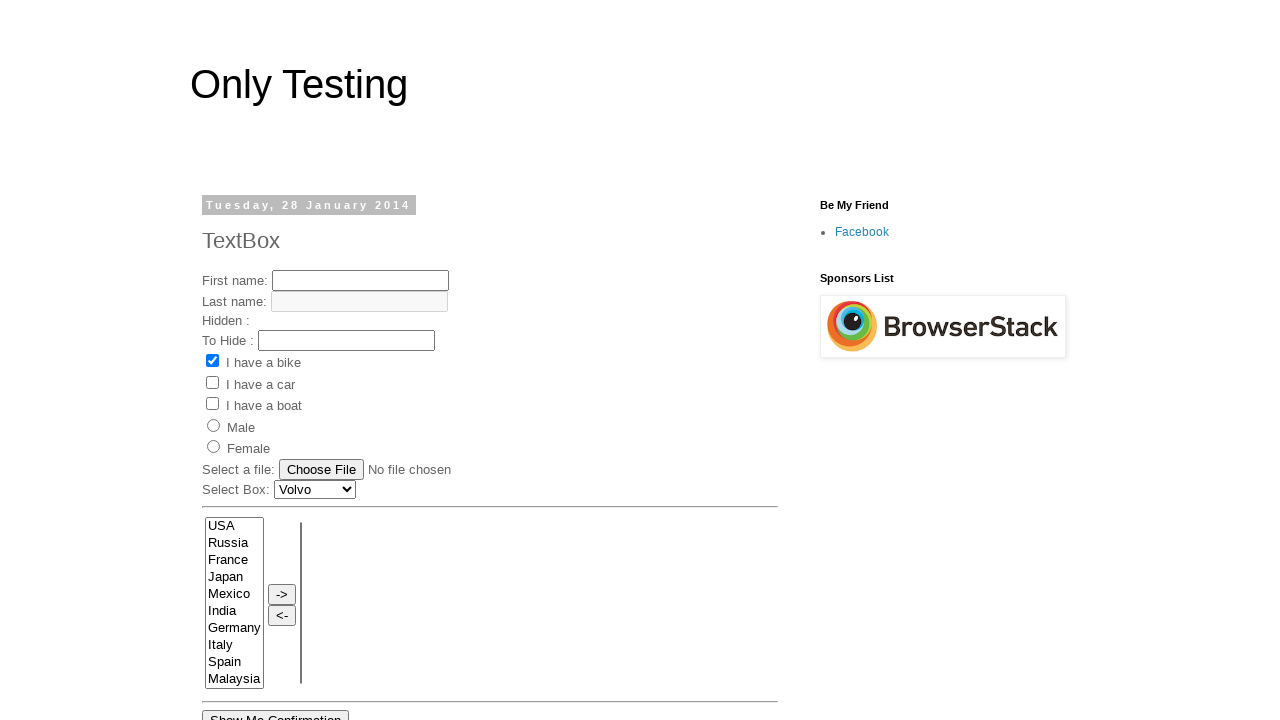

Selected 'India' from the source listbox (FromLB) on select[name='FromLB']
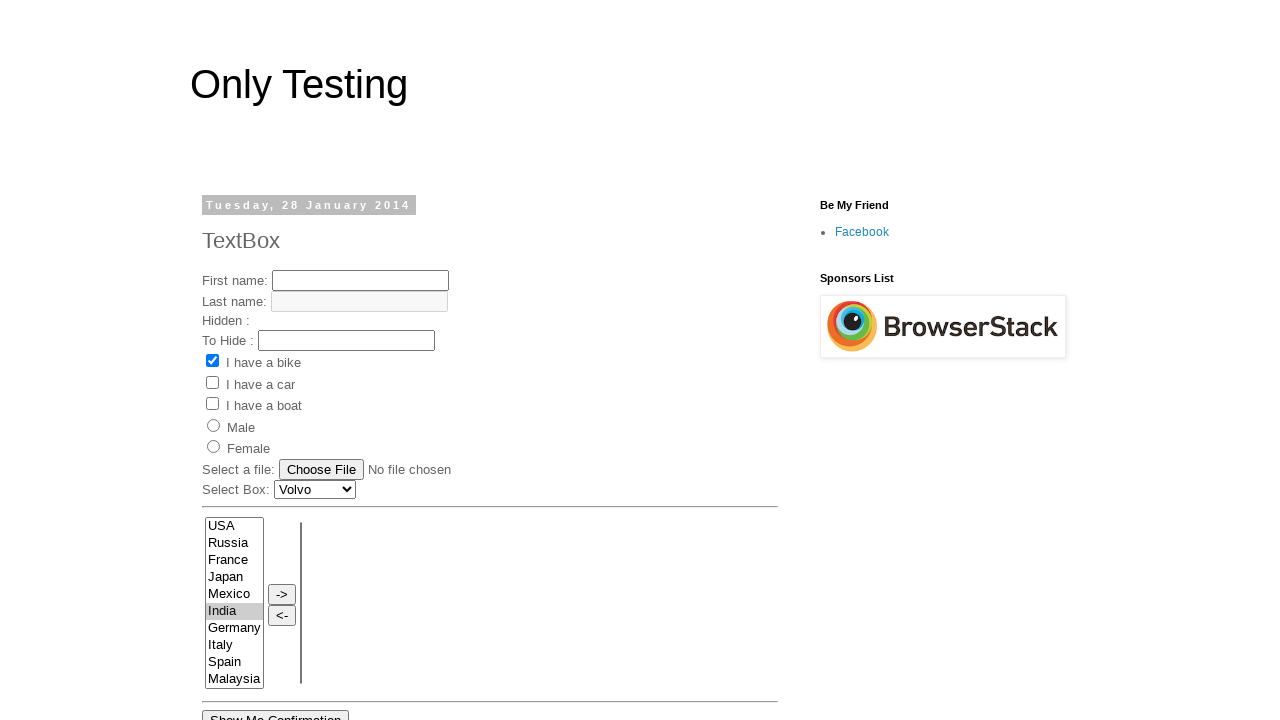

Clicked the move button to transfer India to destination listbox at (282, 594) on input[onclick='move(this.form.FromLB,this.form.ToLB)']
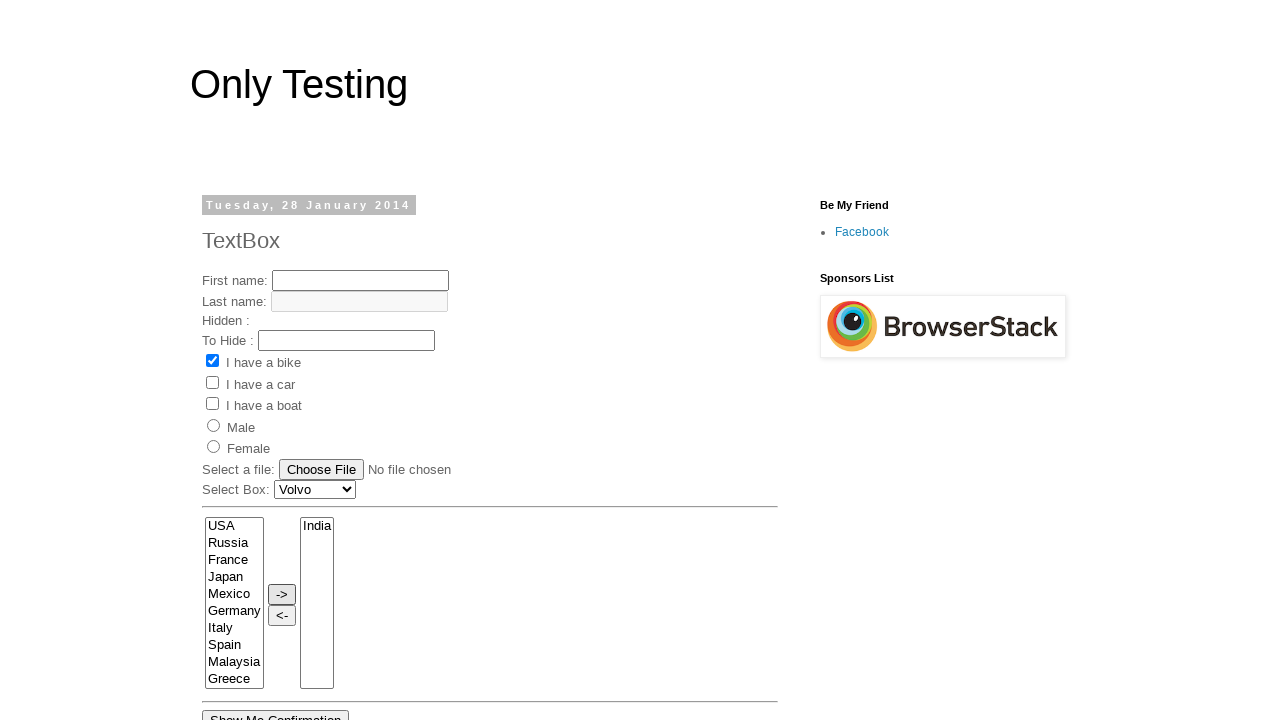

Located the destination listbox (ToLB)
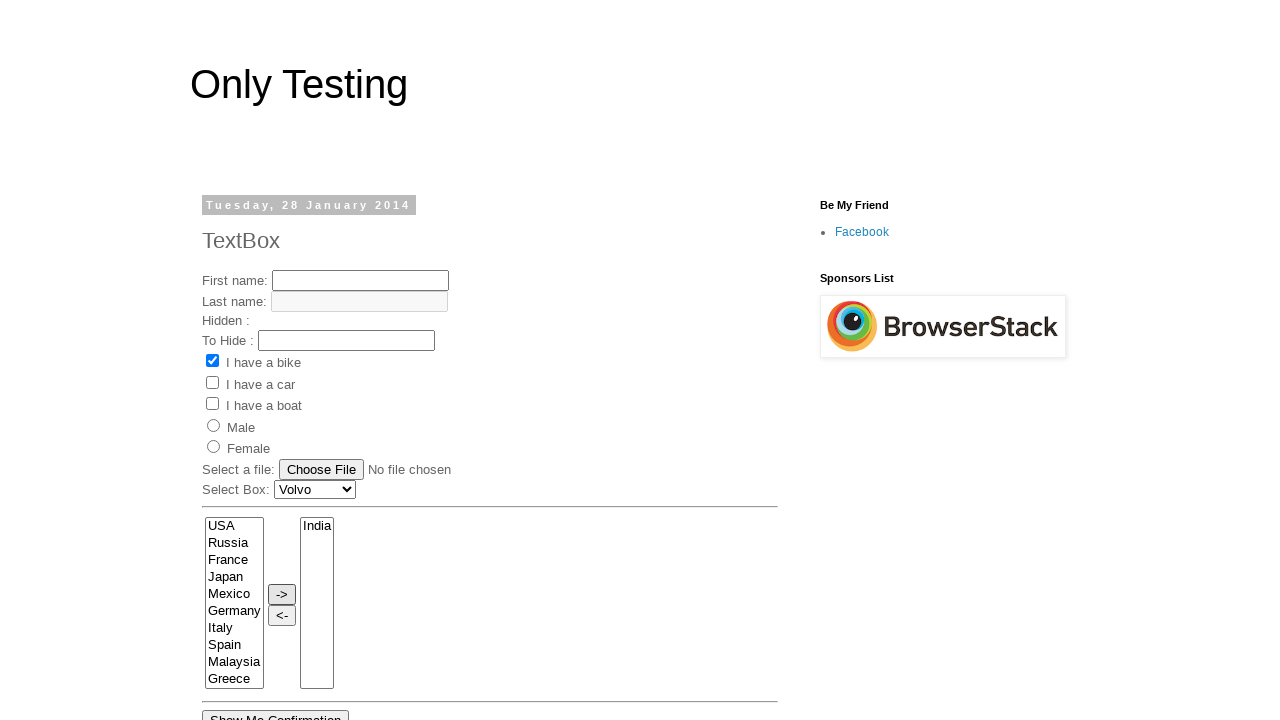

Waited 500ms for transfer to complete
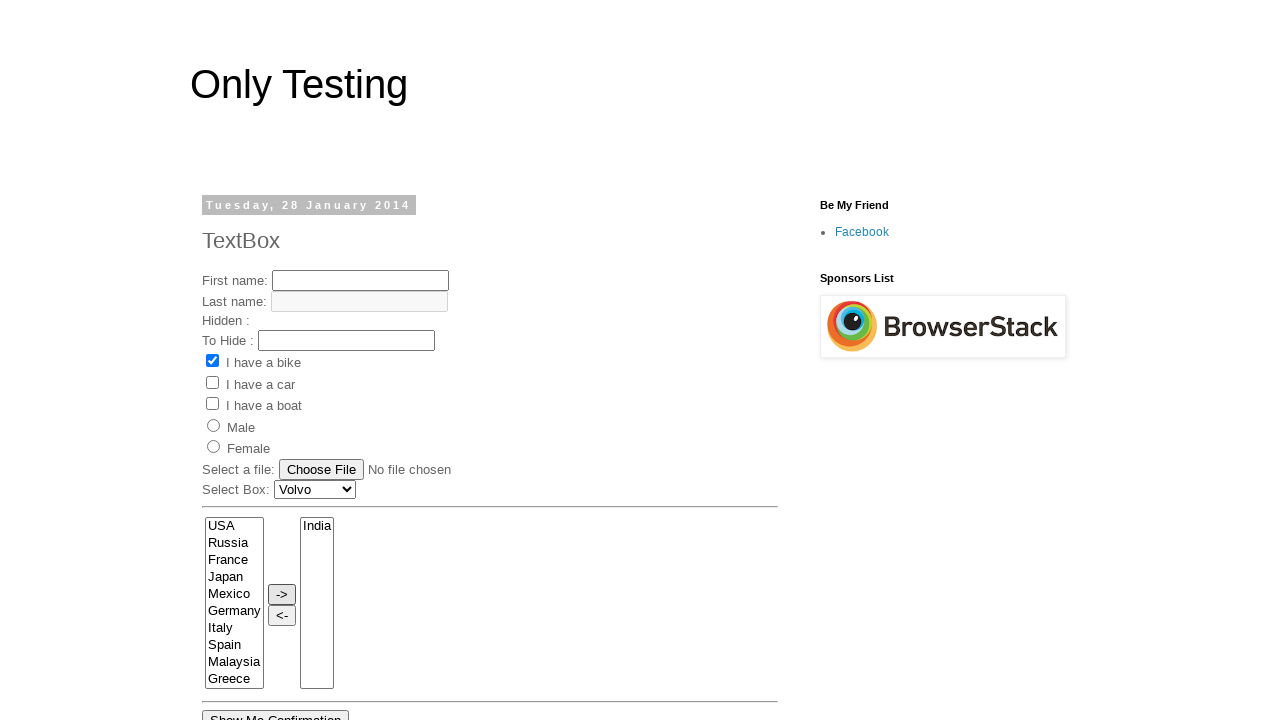

Verified that 'India' is present in the destination listbox
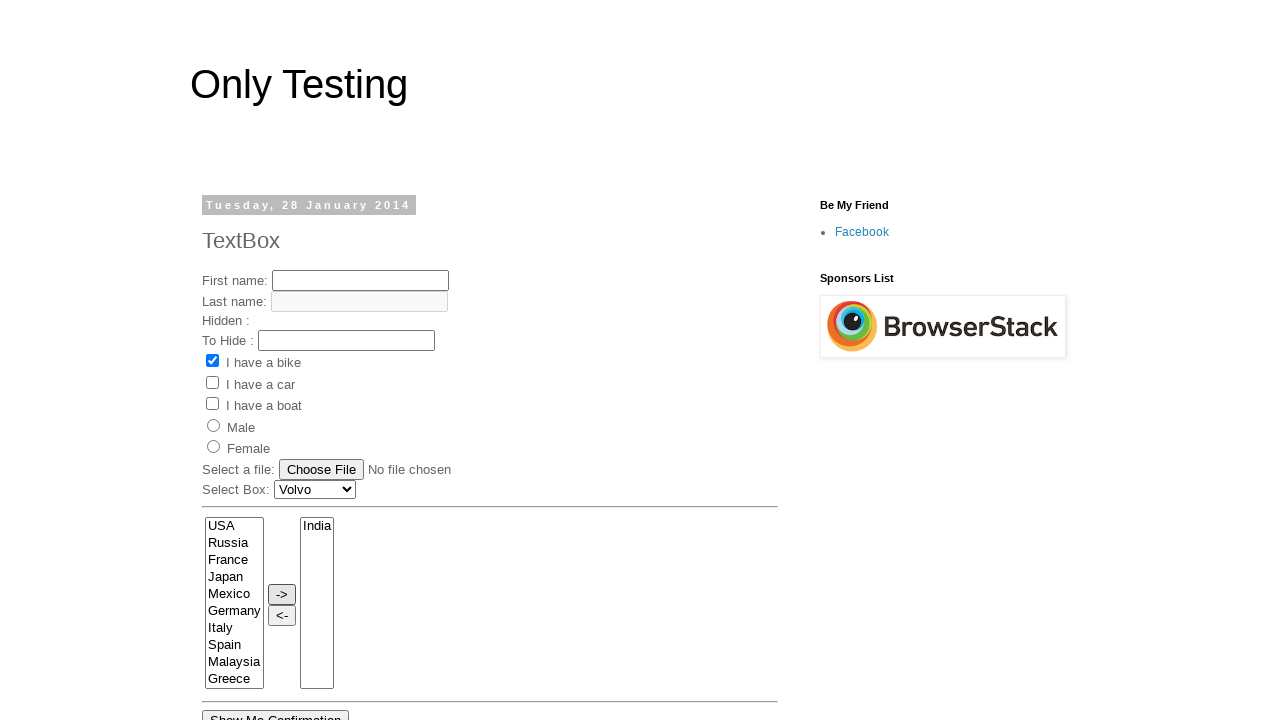

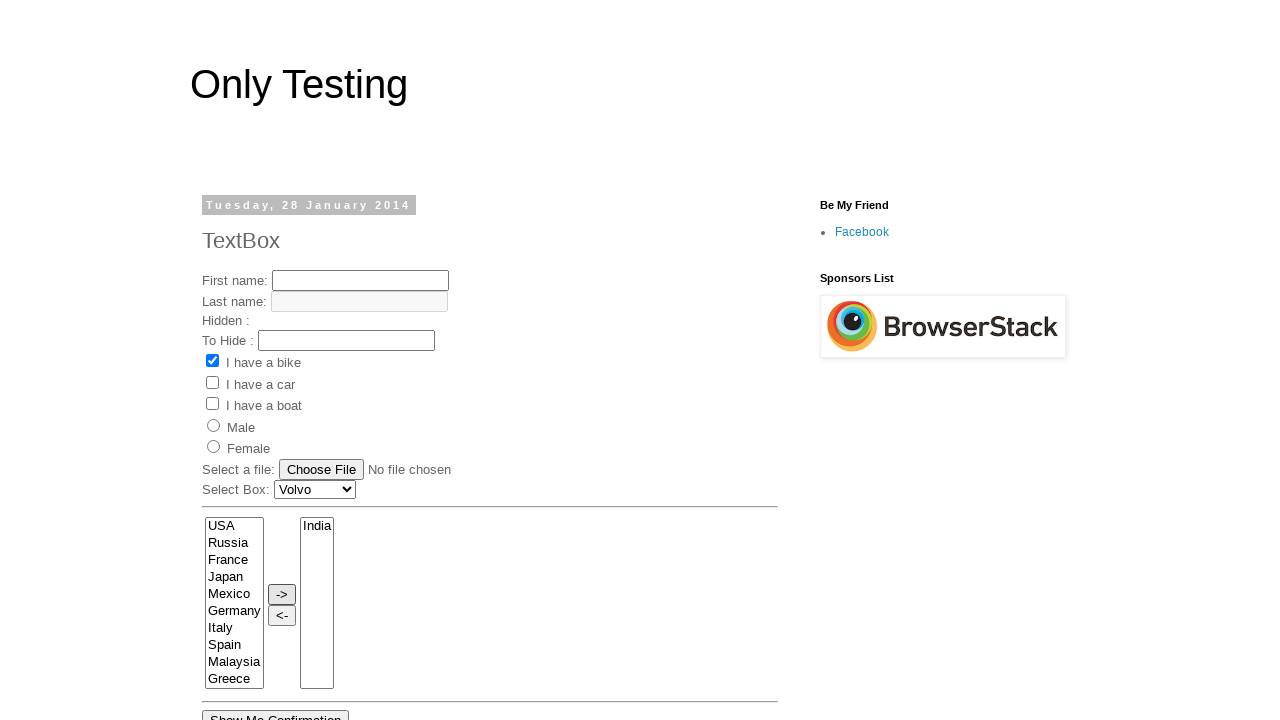